Tests drag and drop functionality by dragging an element from one location to another and verifying the drop was successful

Starting URL: https://jqueryui.com/resources/demos/droppable/default.html

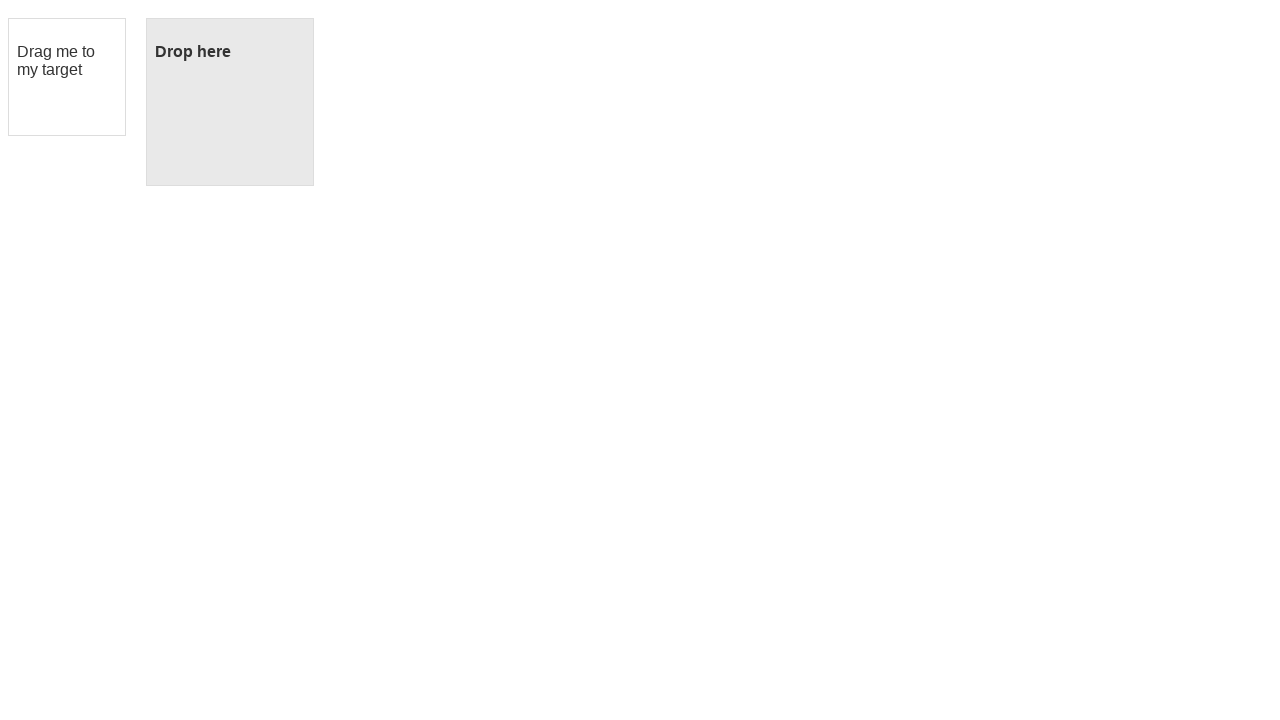

Located the draggable element with ID 'draggable'
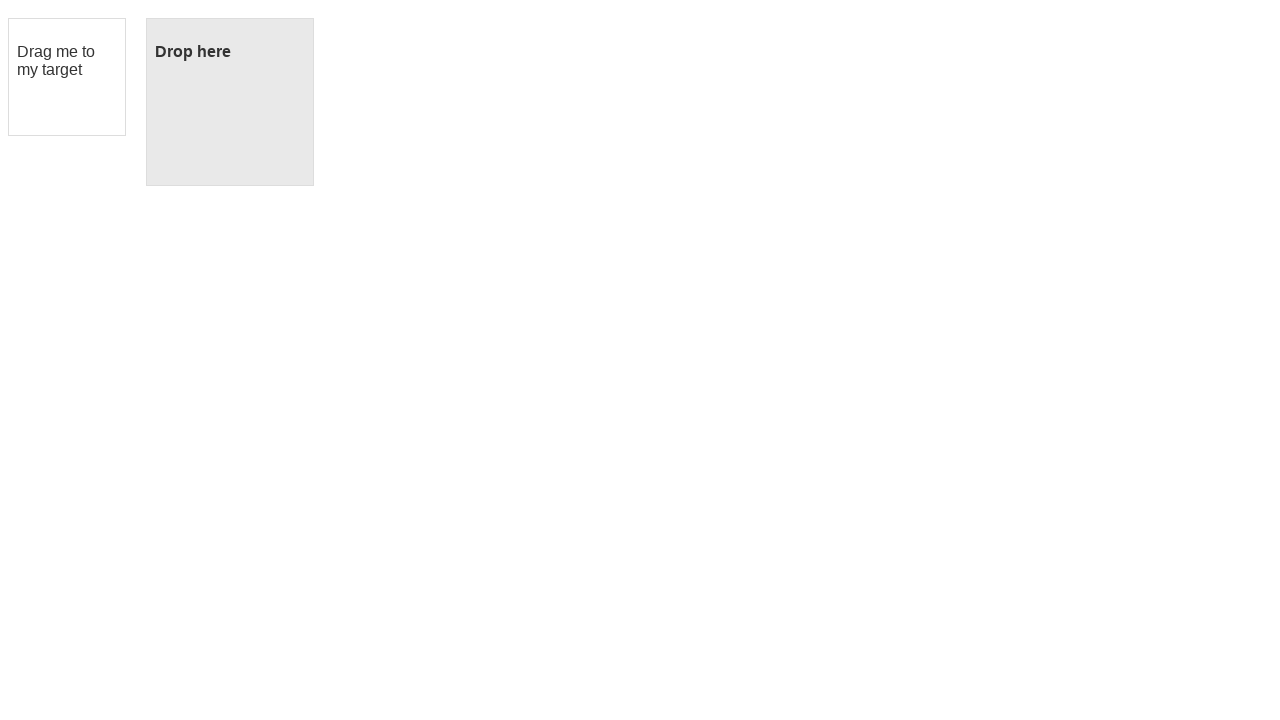

Located the droppable target element with ID 'droppable'
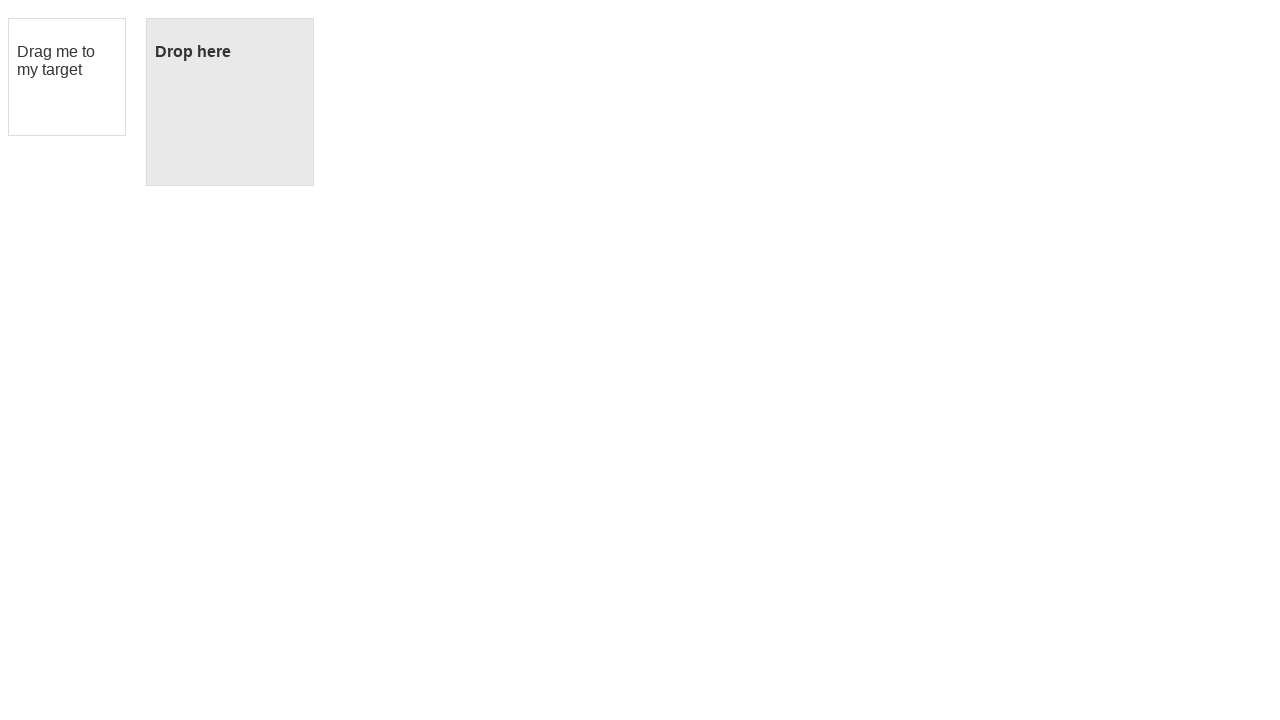

Dragged element from draggable to droppable target at (230, 102)
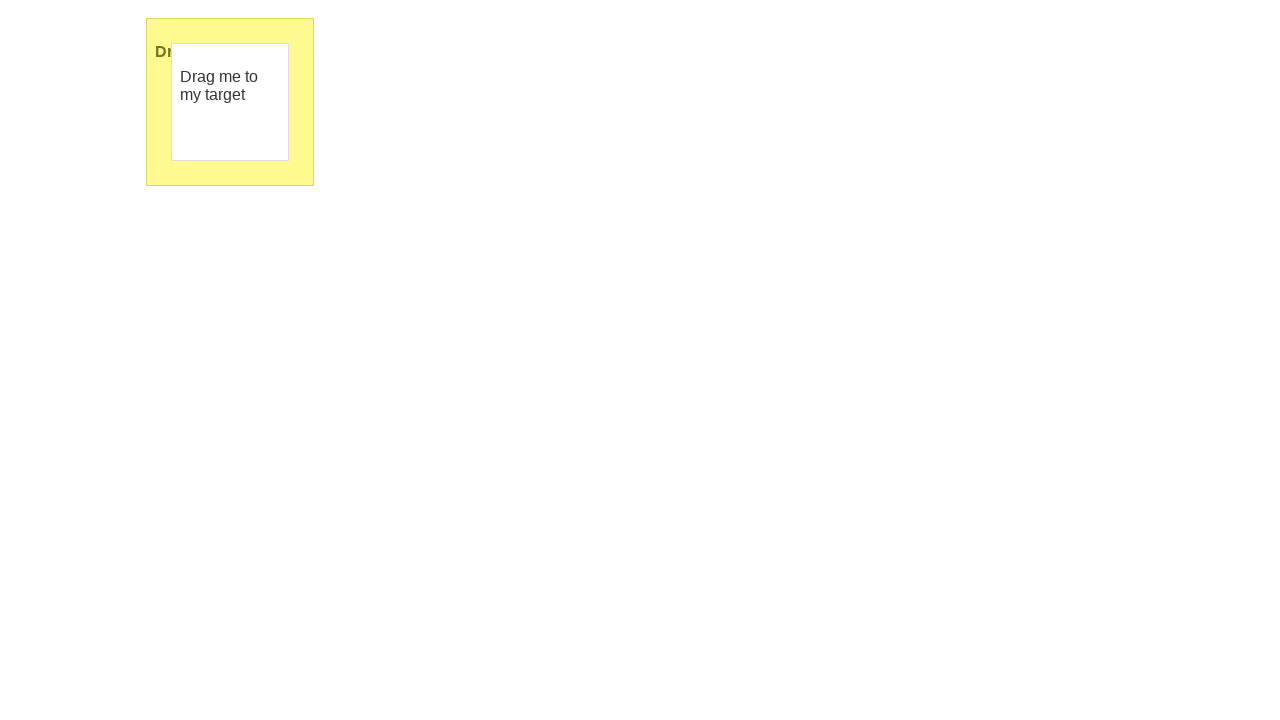

Verified drop was successful - droppable element displays 'Dropped!' text
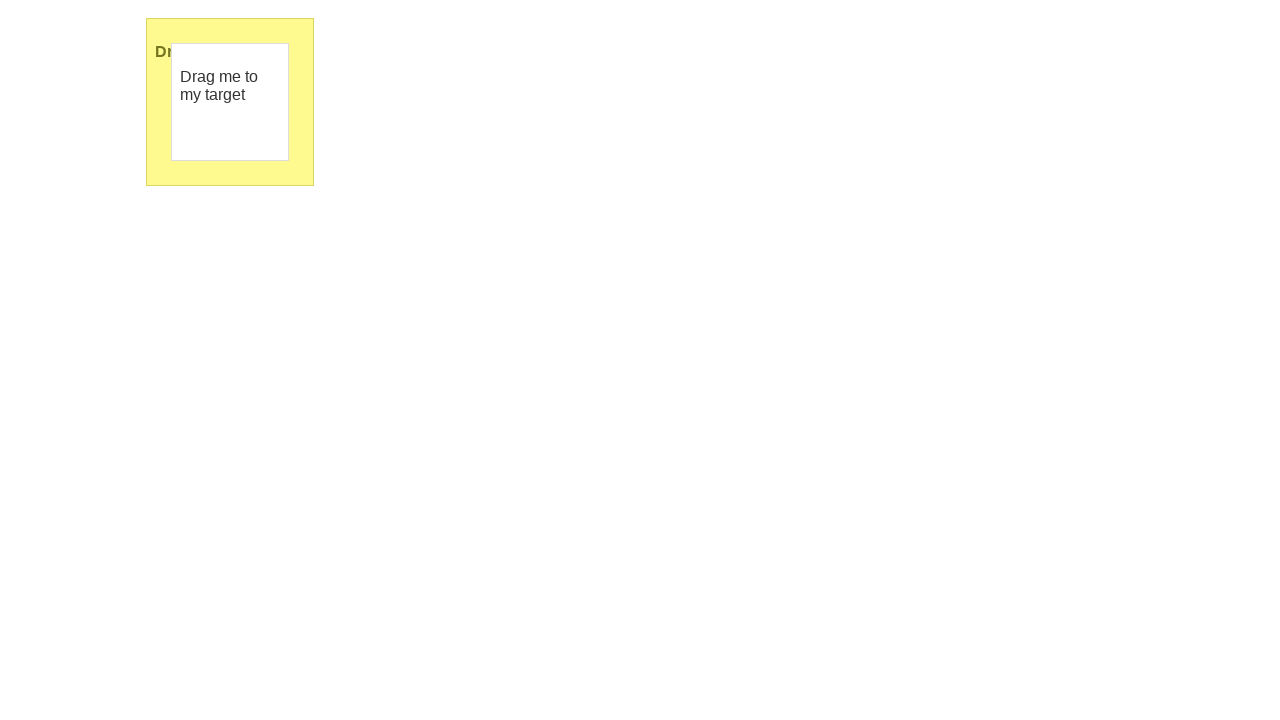

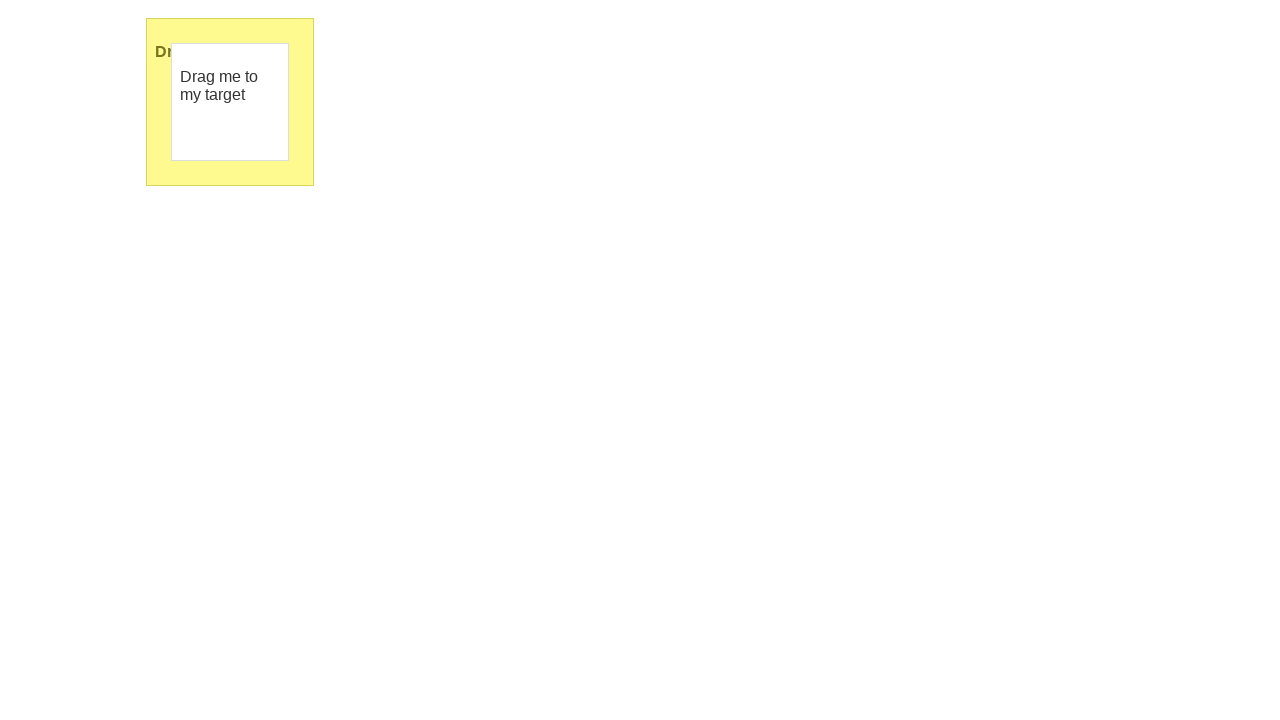